Tests JavaScript alert and confirm dialog handling by clicking buttons that trigger alerts, accepting the first alert, and dismissing the second confirm dialog.

Starting URL: https://demoqa.com/alerts

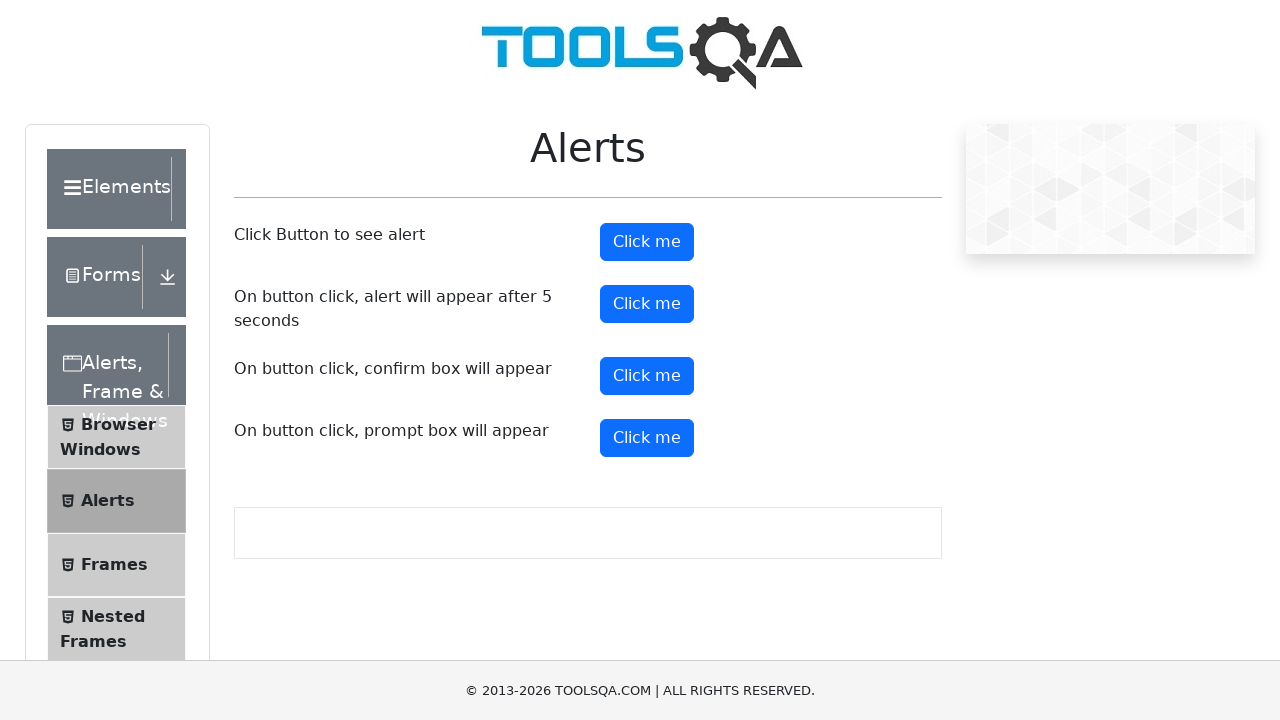

Set up dialog handler to accept the first alert
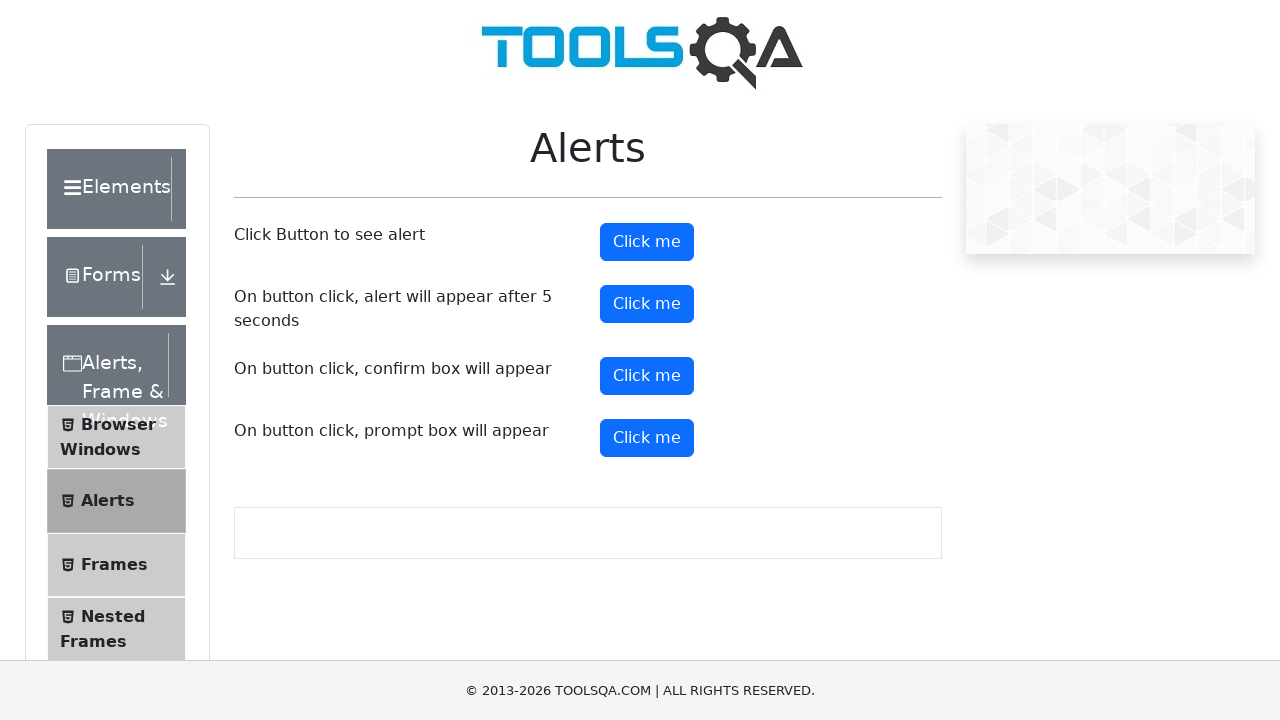

Clicked alert button to trigger the first alert dialog at (647, 242) on button#alertButton
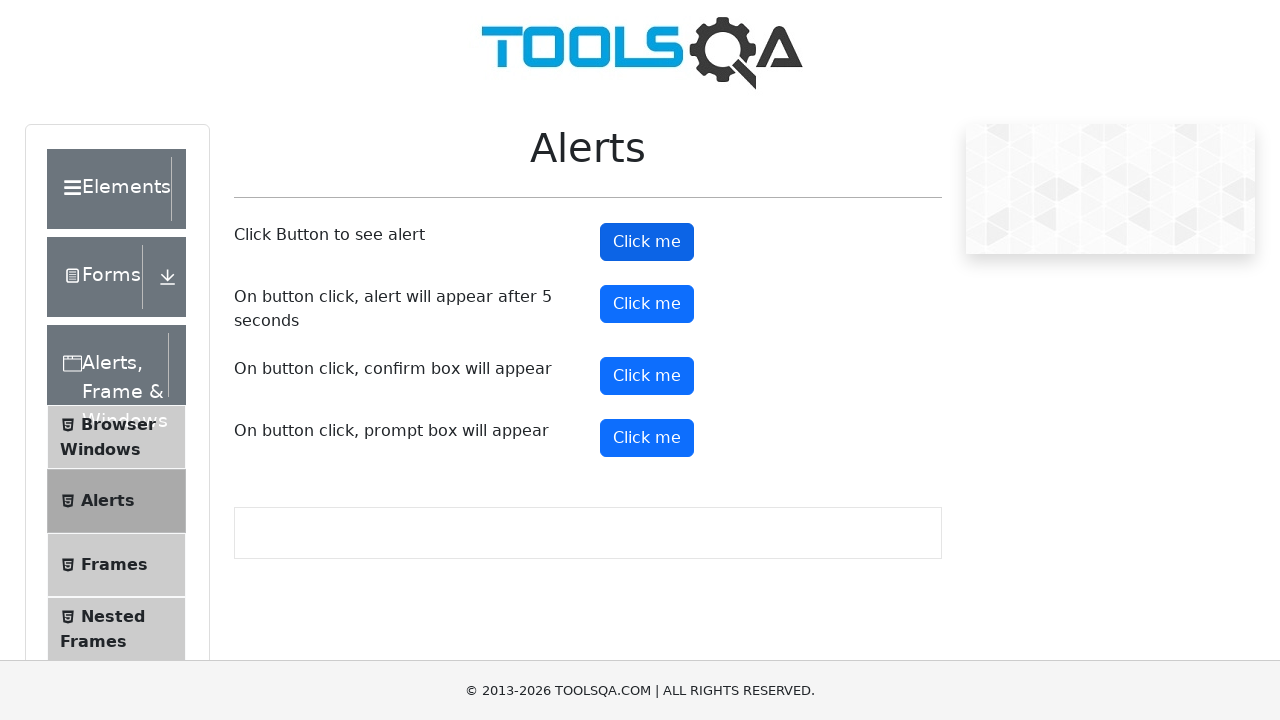

Waited for the first alert dialog to be handled and accepted
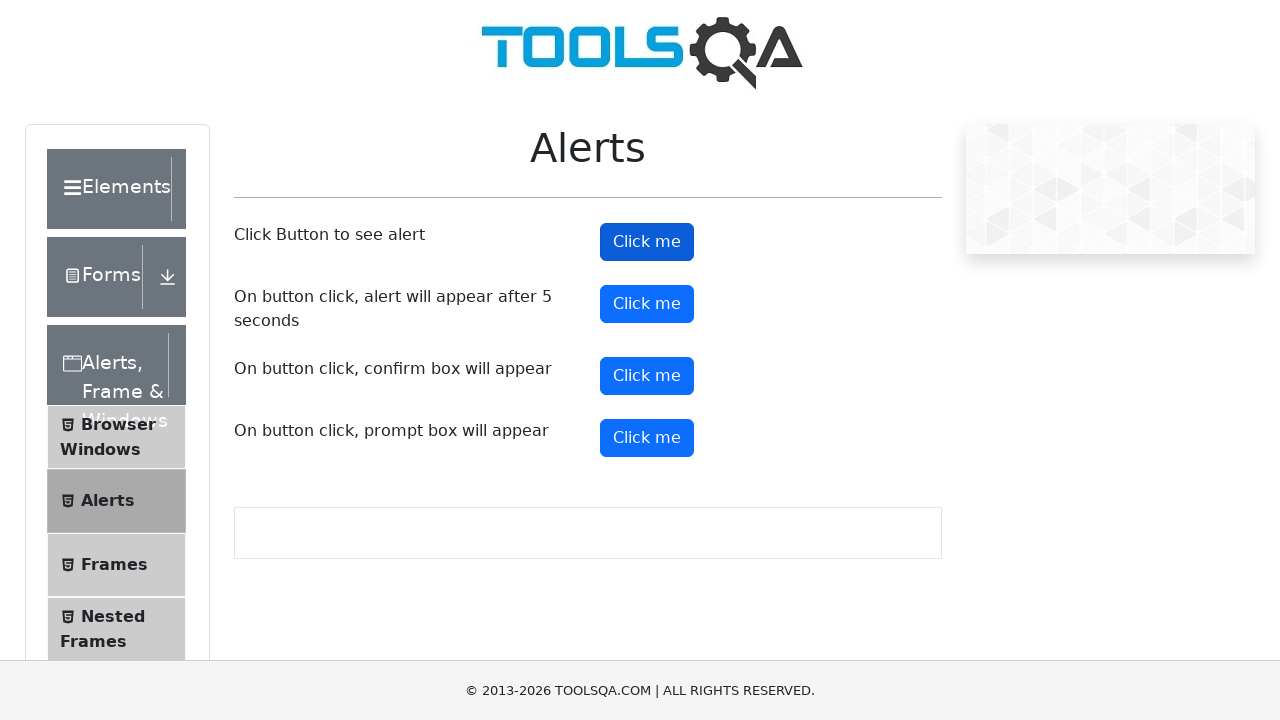

Set up dialog handler to dismiss the confirm dialog
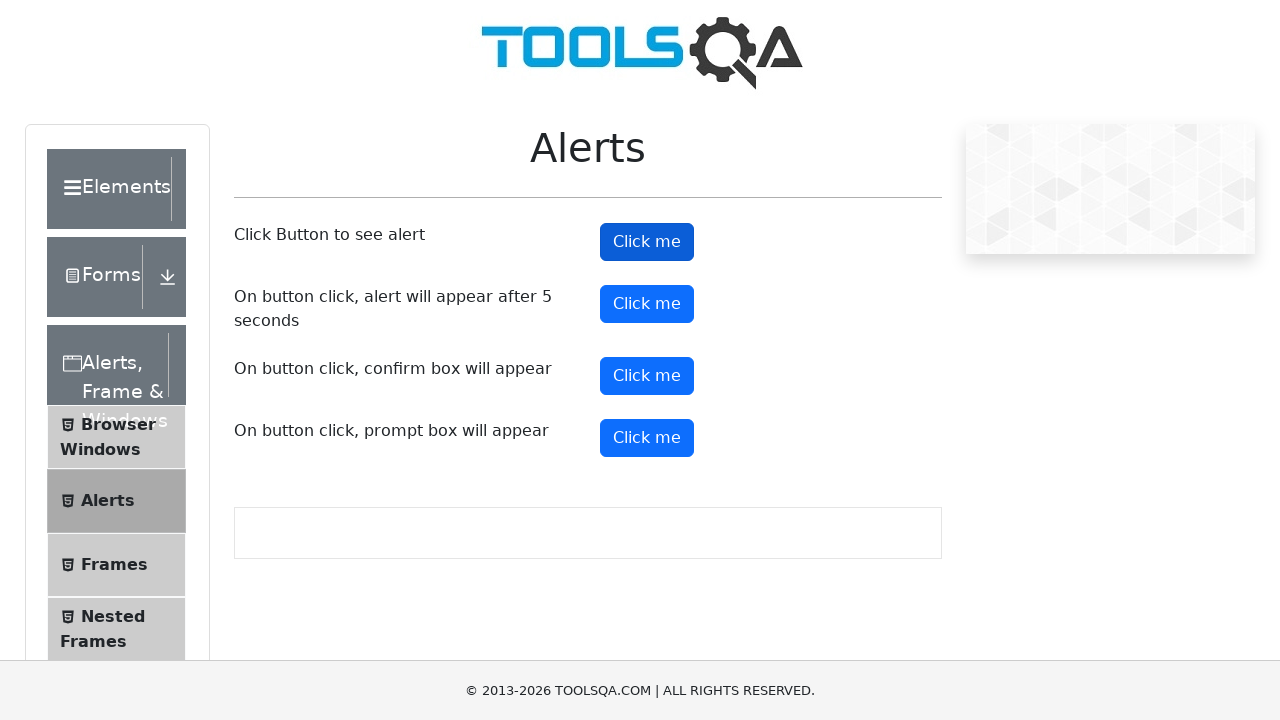

Clicked confirm button to trigger the confirm dialog at (647, 376) on button#confirmButton
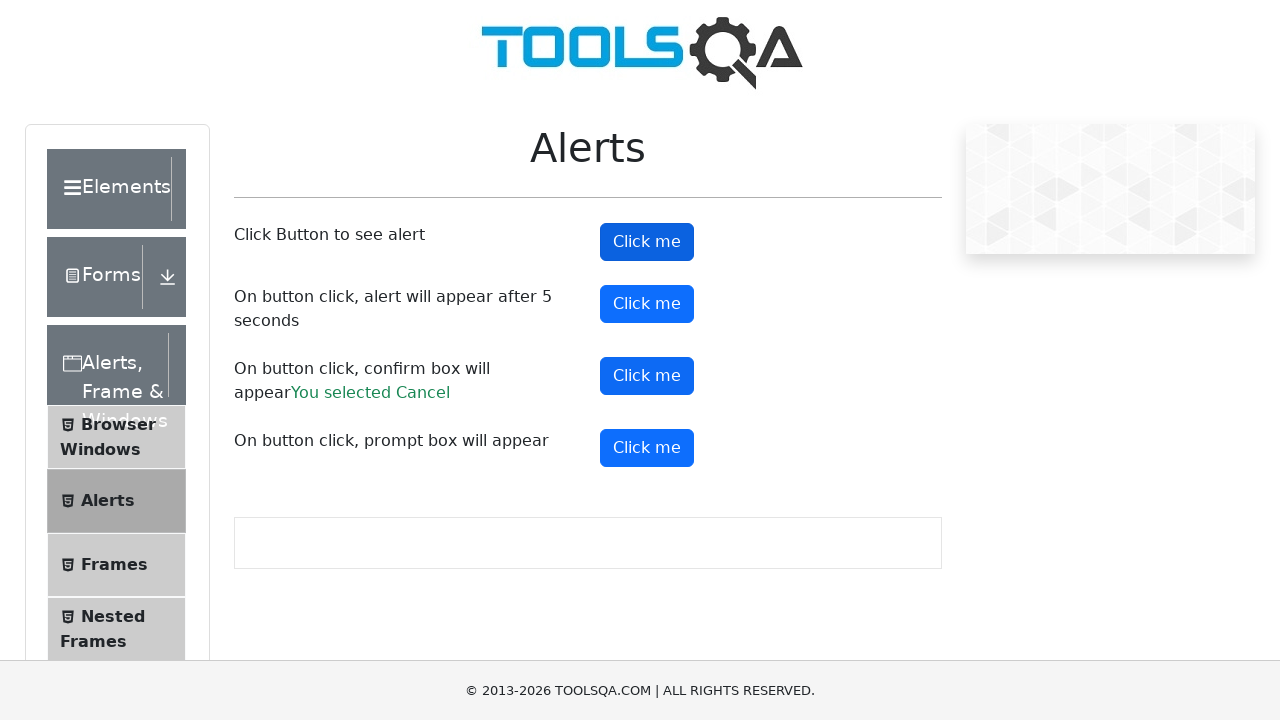

Waited for the confirm dialog to be handled and dismissed
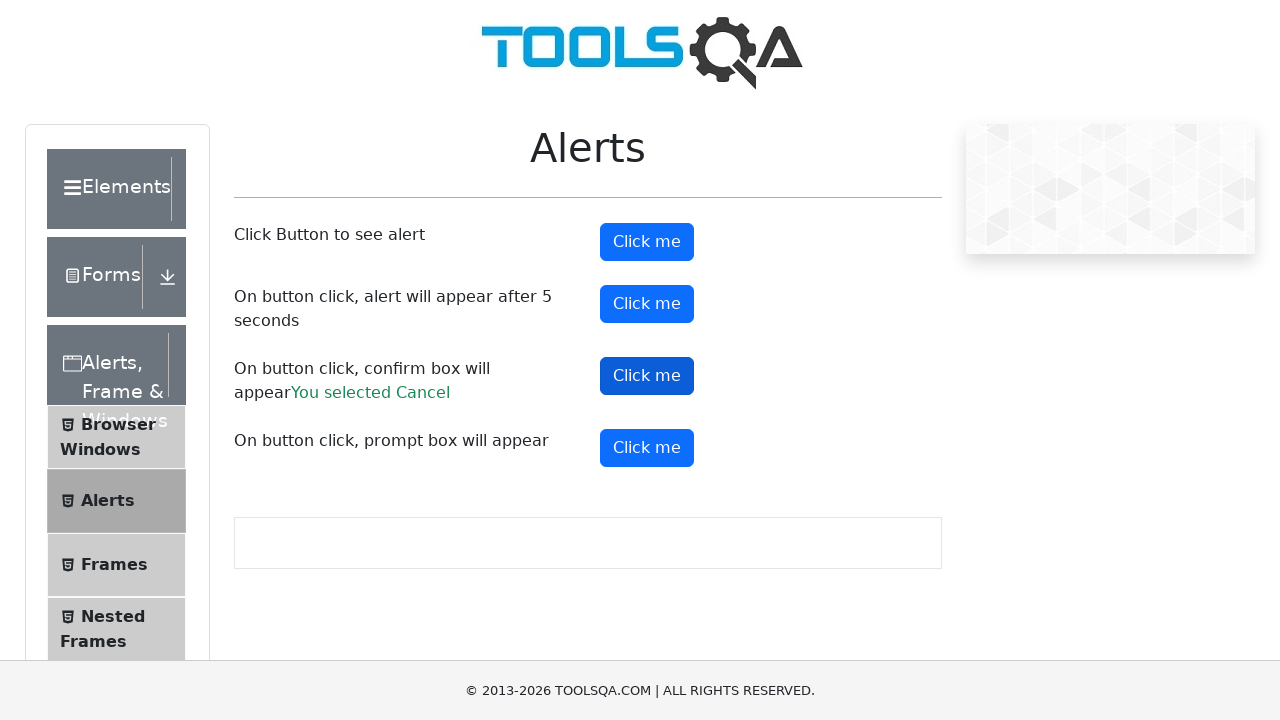

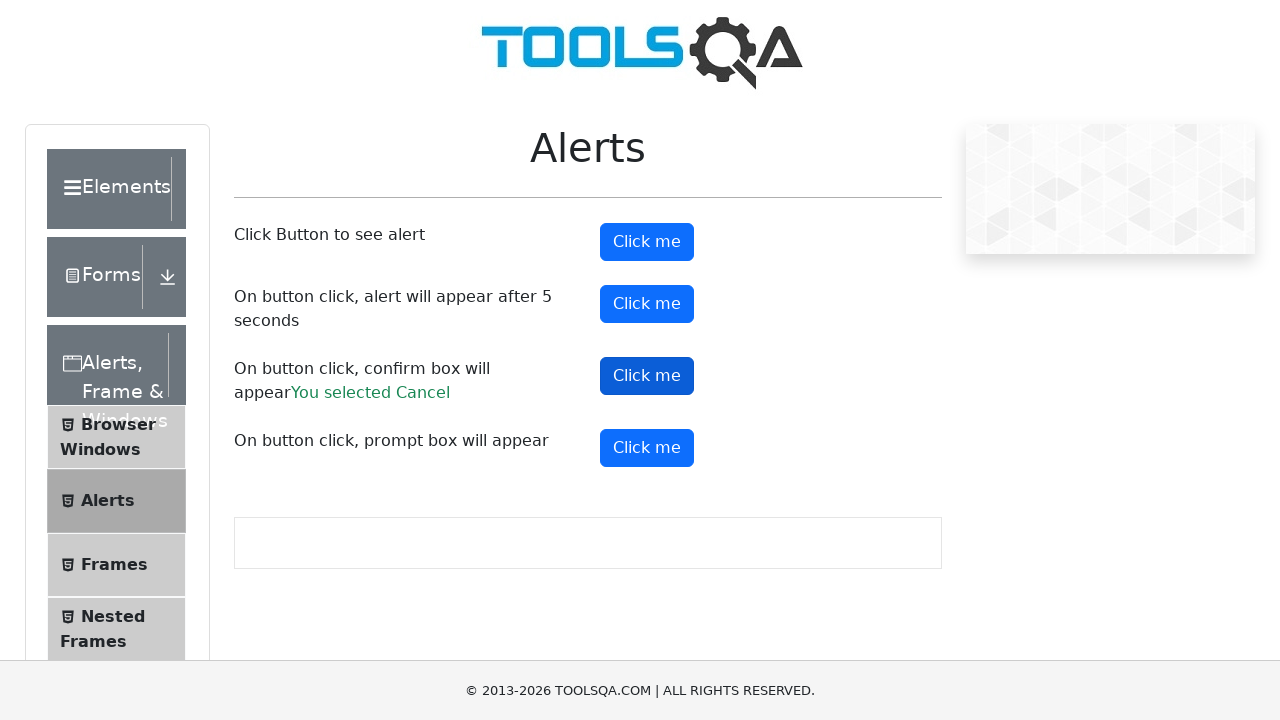